Tests form validation by entering an invalid email address and submitting to verify error styling appears

Starting URL: https://demoqa.com/text-box

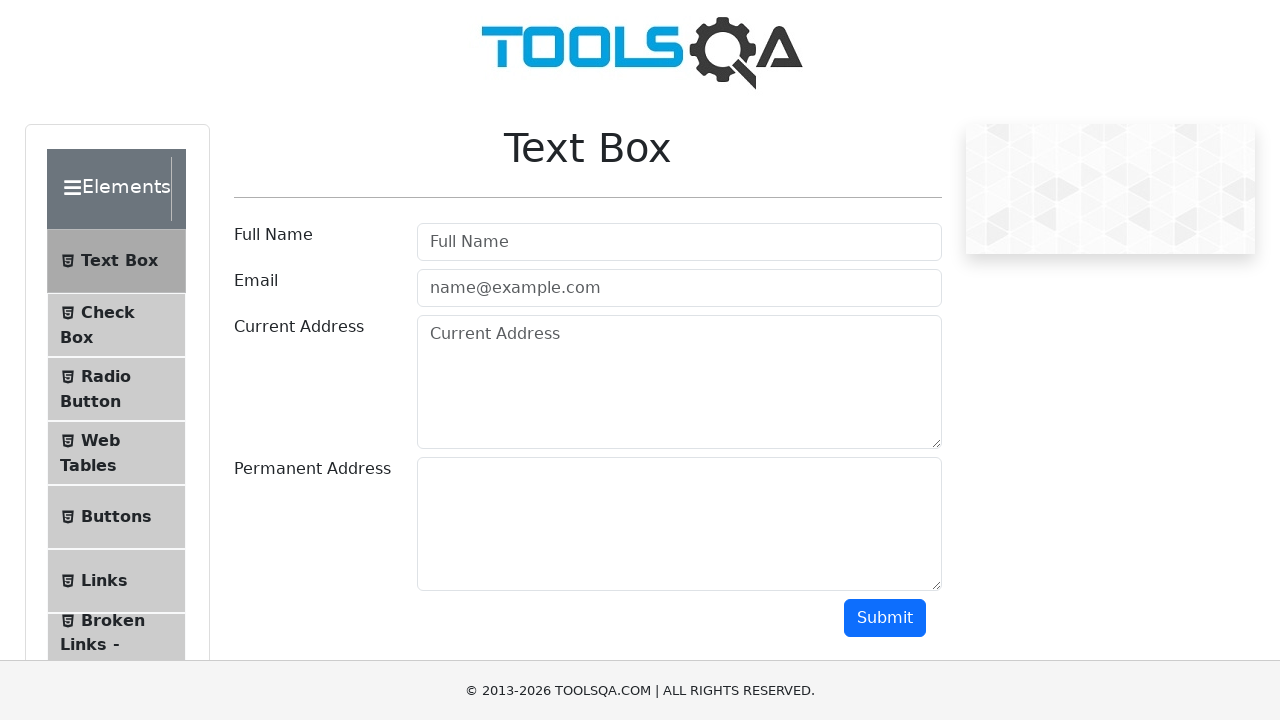

Filled email field with invalid email 'negativetest' on #userEmail
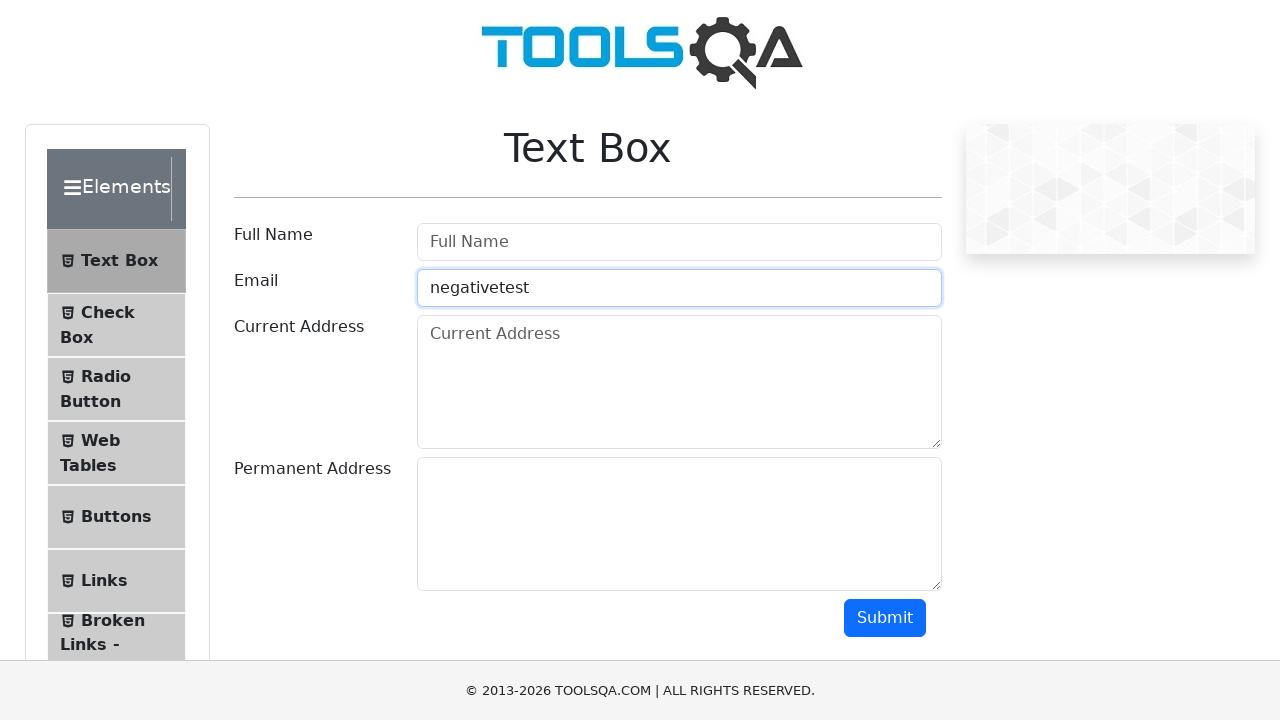

Scrolled down 500 pixels to reveal submit button
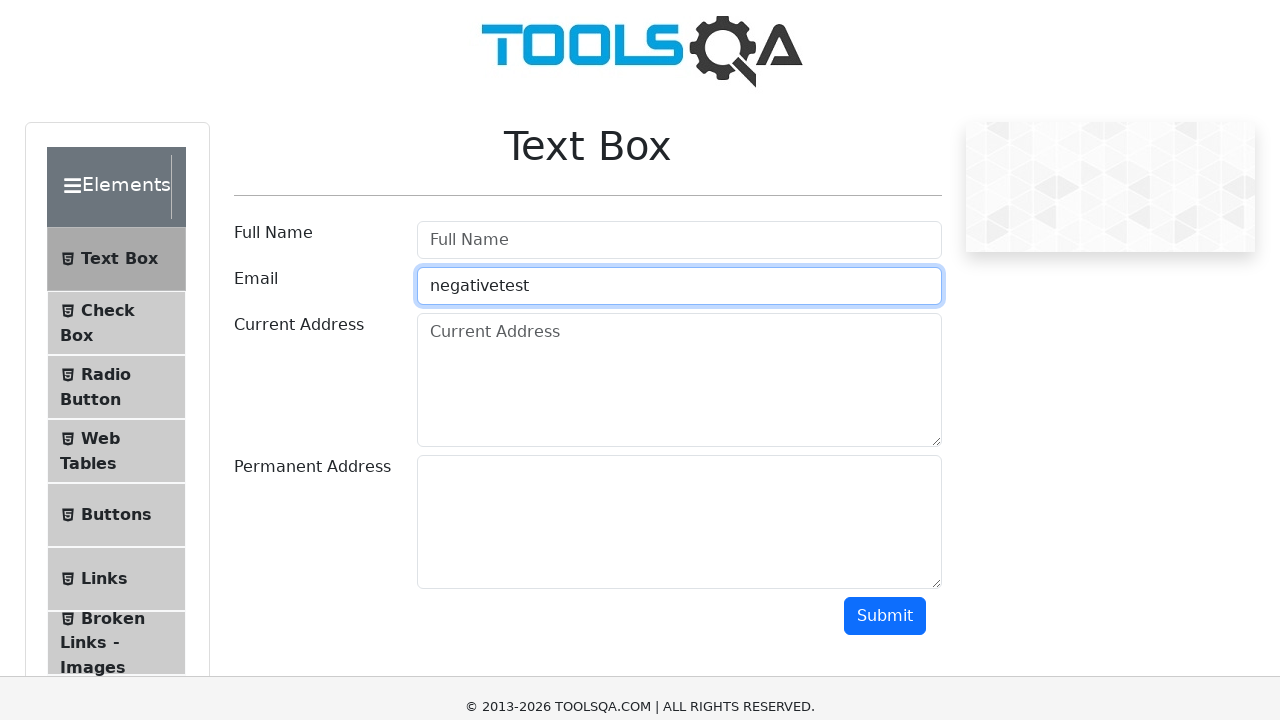

Clicked submit button to attempt form submission at (885, 118) on #submit
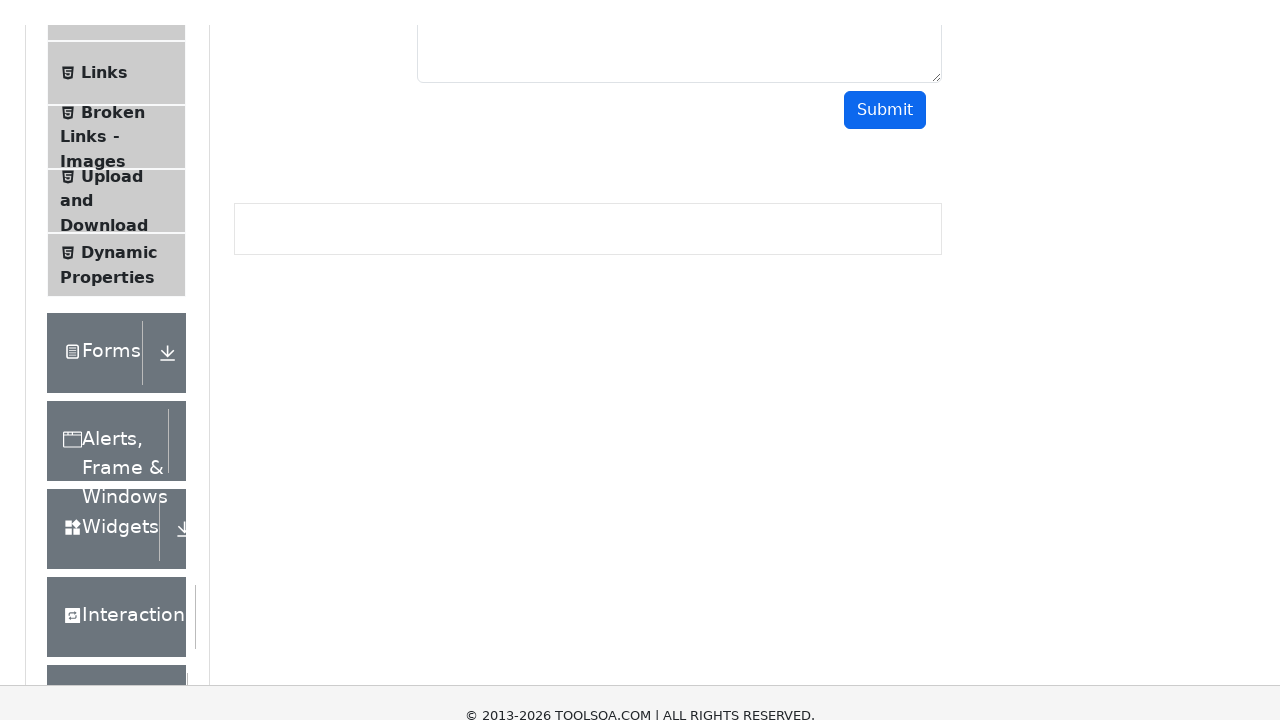

Waited 500ms for validation error styling to appear
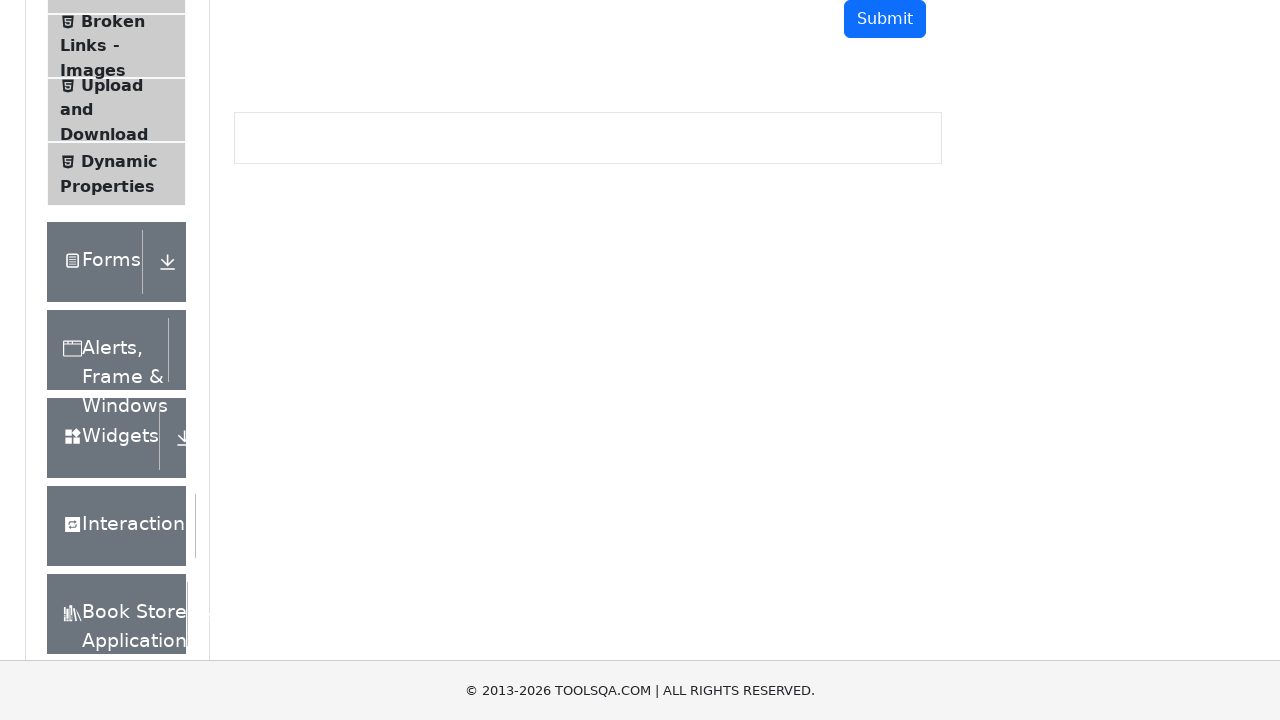

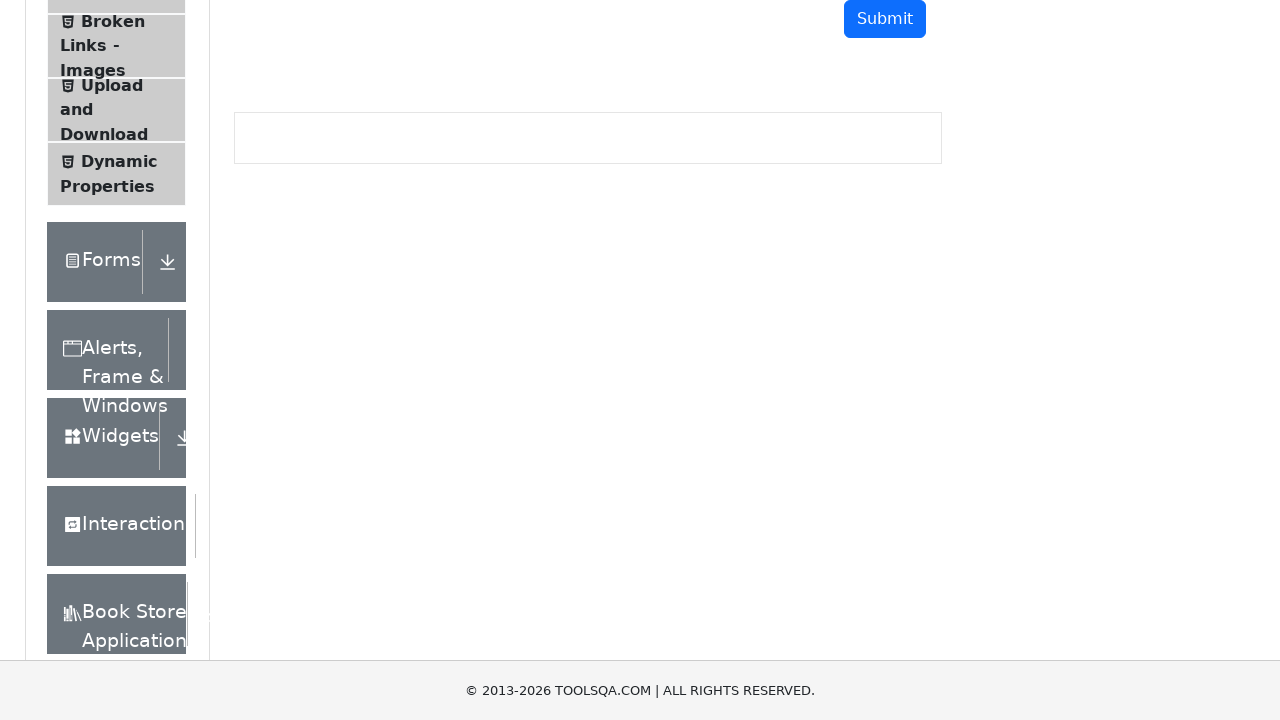